Tests the shopping functionality on an Angular practice site by navigating to the Shop page and verifying product buttons are displayed

Starting URL: https://rahulshettyacademy.com/angularpractice/

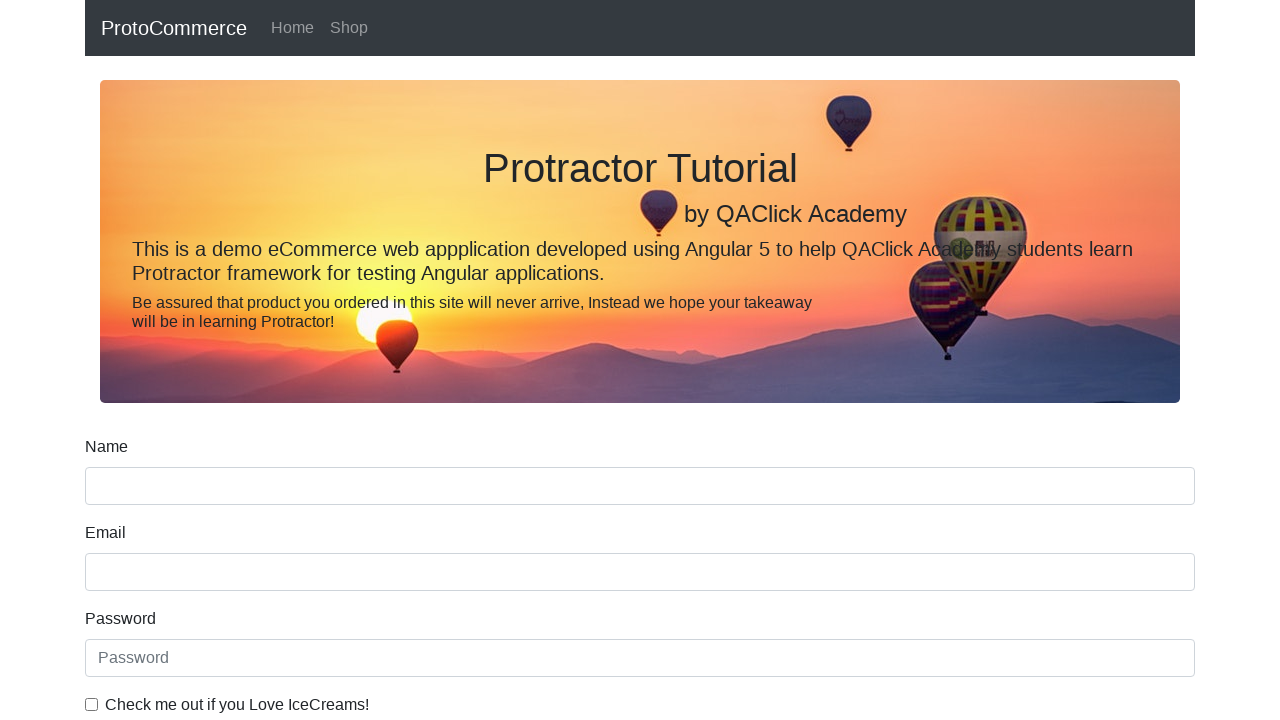

Clicked on the Shop navigation link at (349, 28) on a:text('Shop')
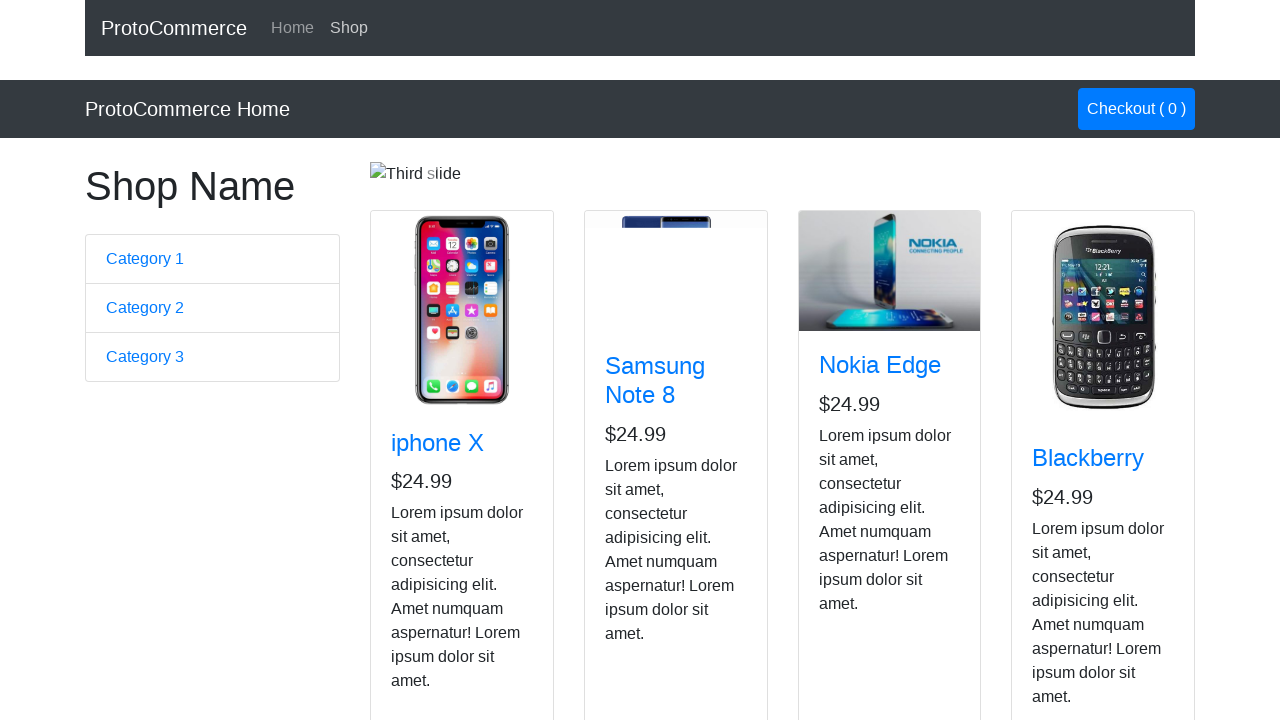

Shop page loaded and product buttons are visible
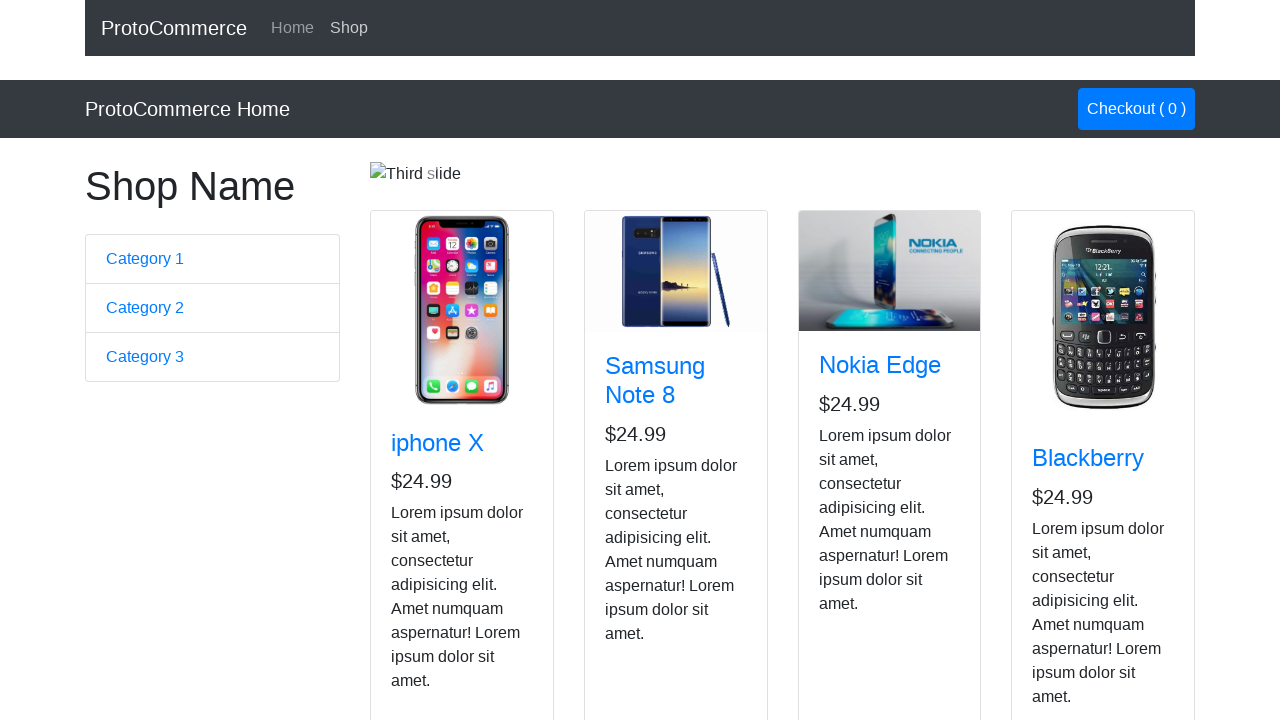

Located all product buttons on the shop page
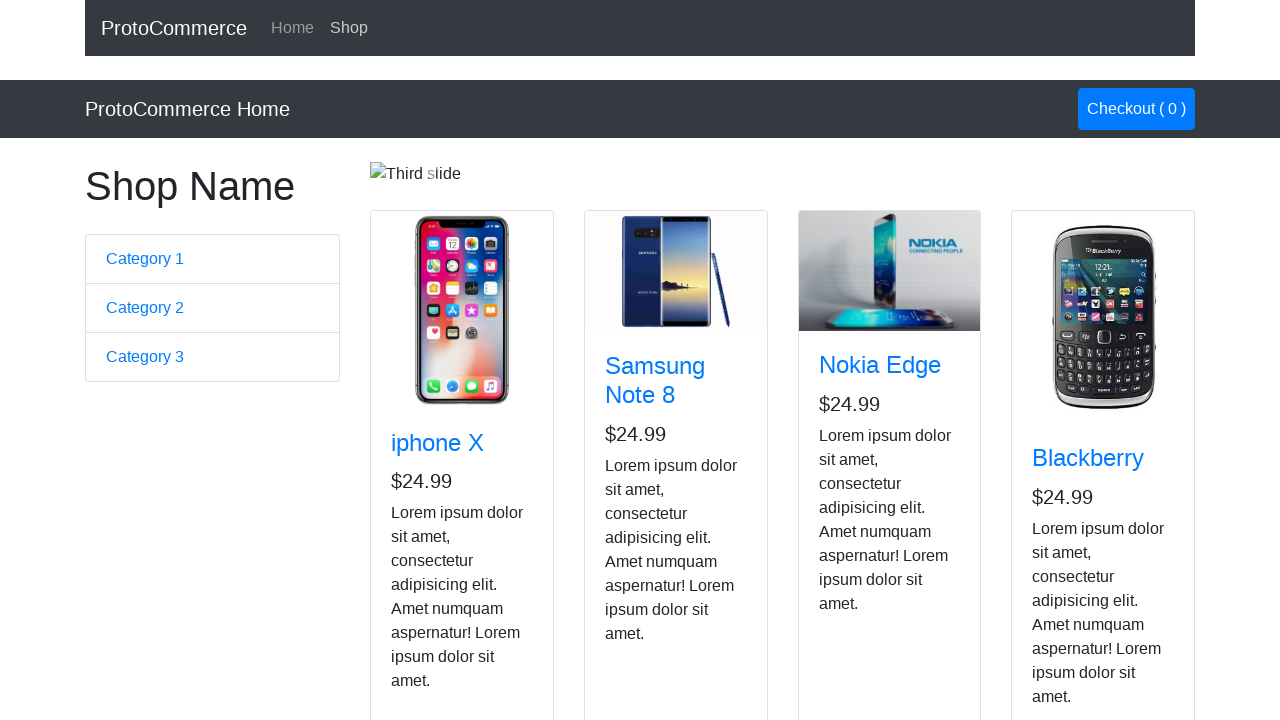

Counted 4 product buttons
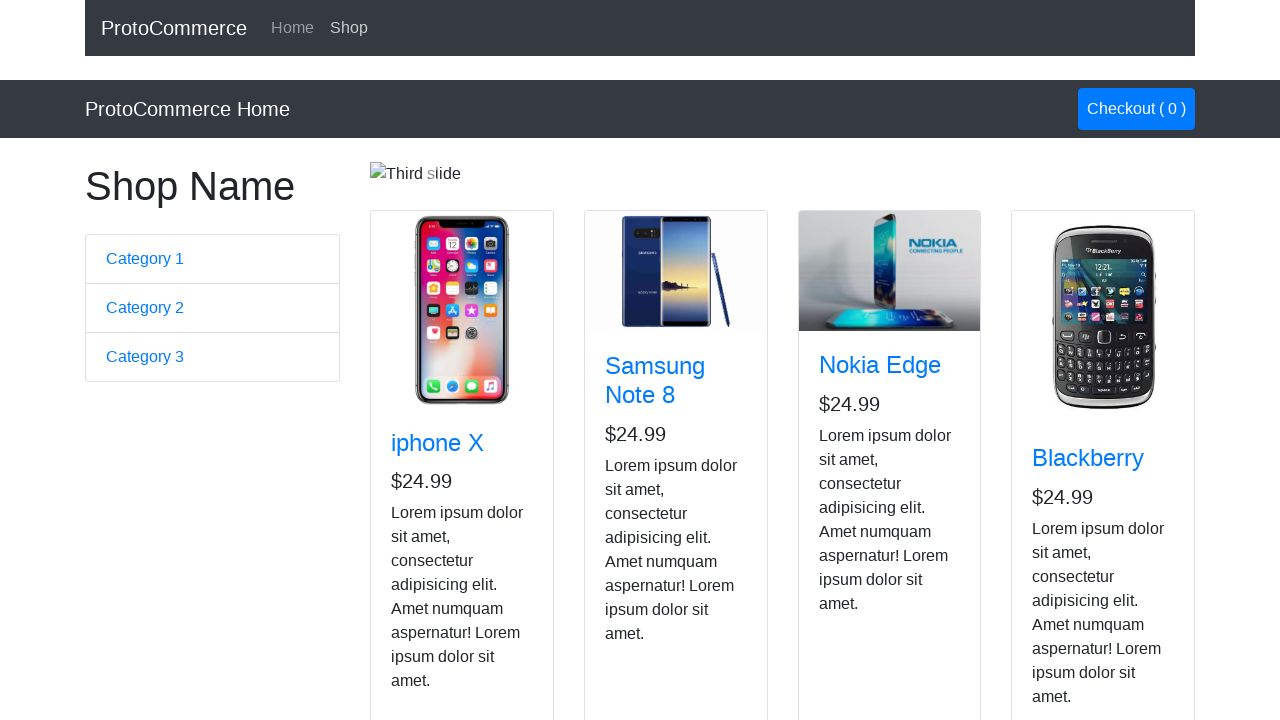

Printed product button count: 4
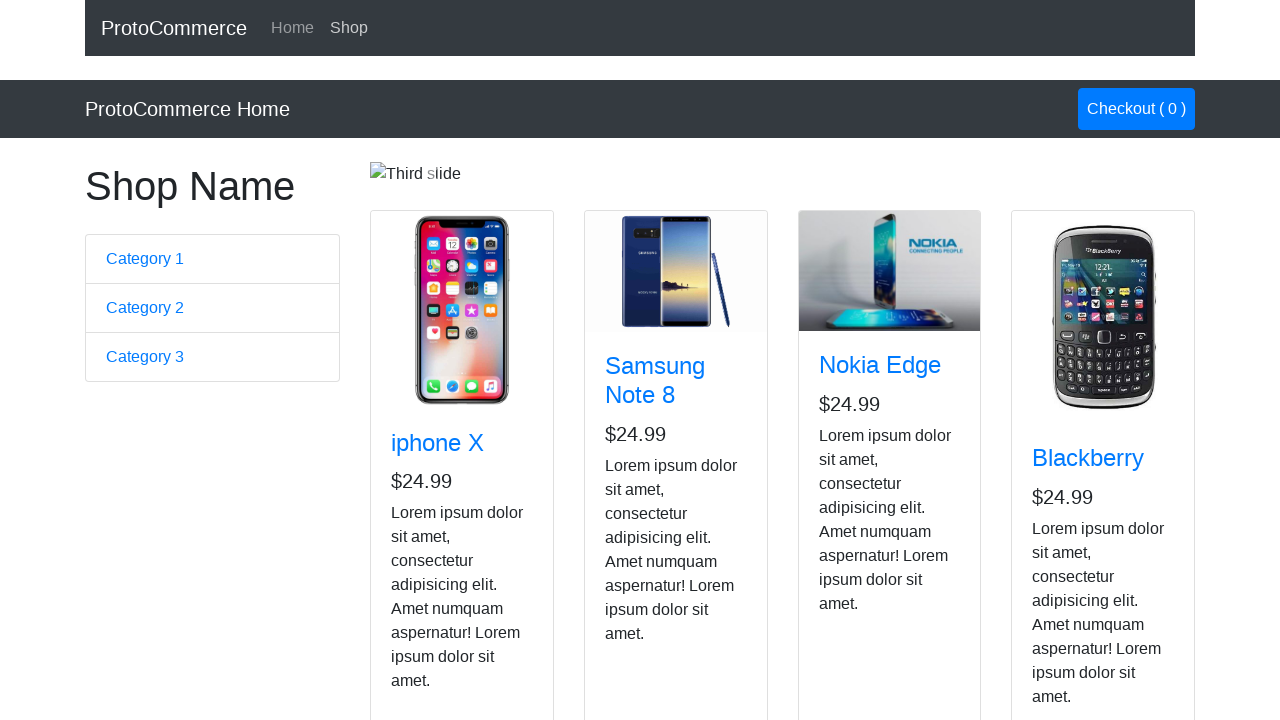

Verified that product buttons are displayed on the shop page
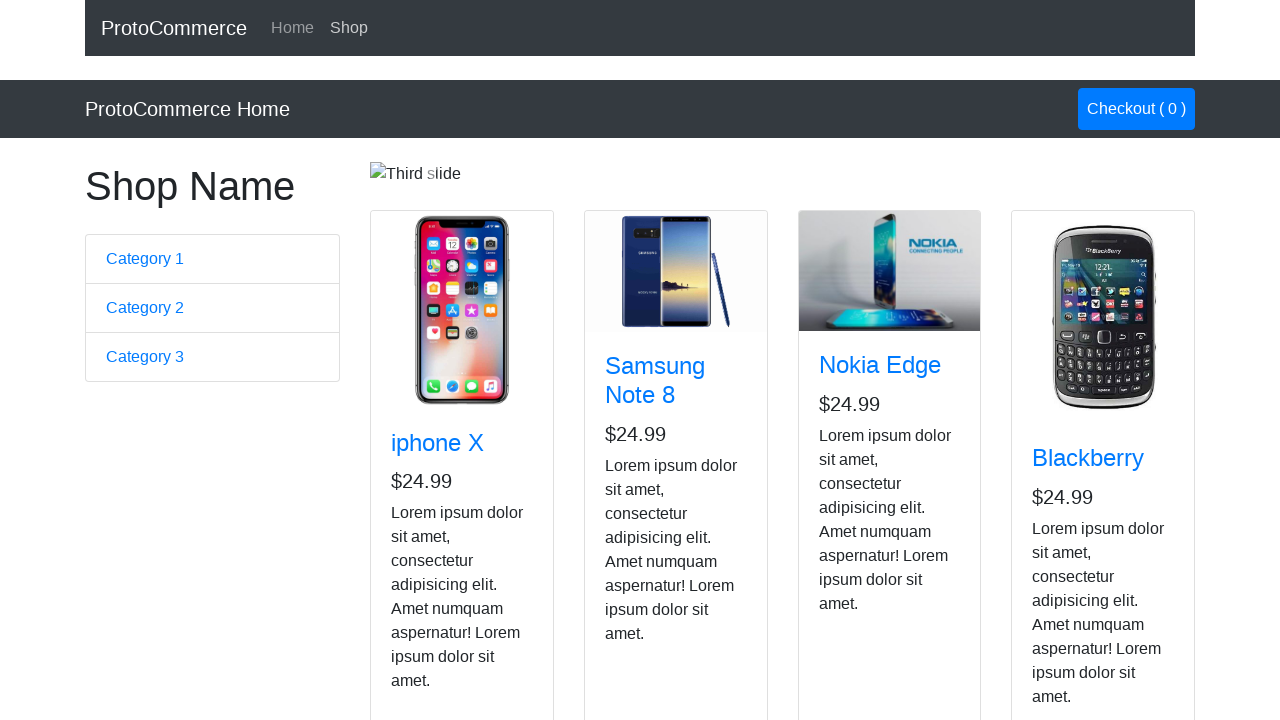

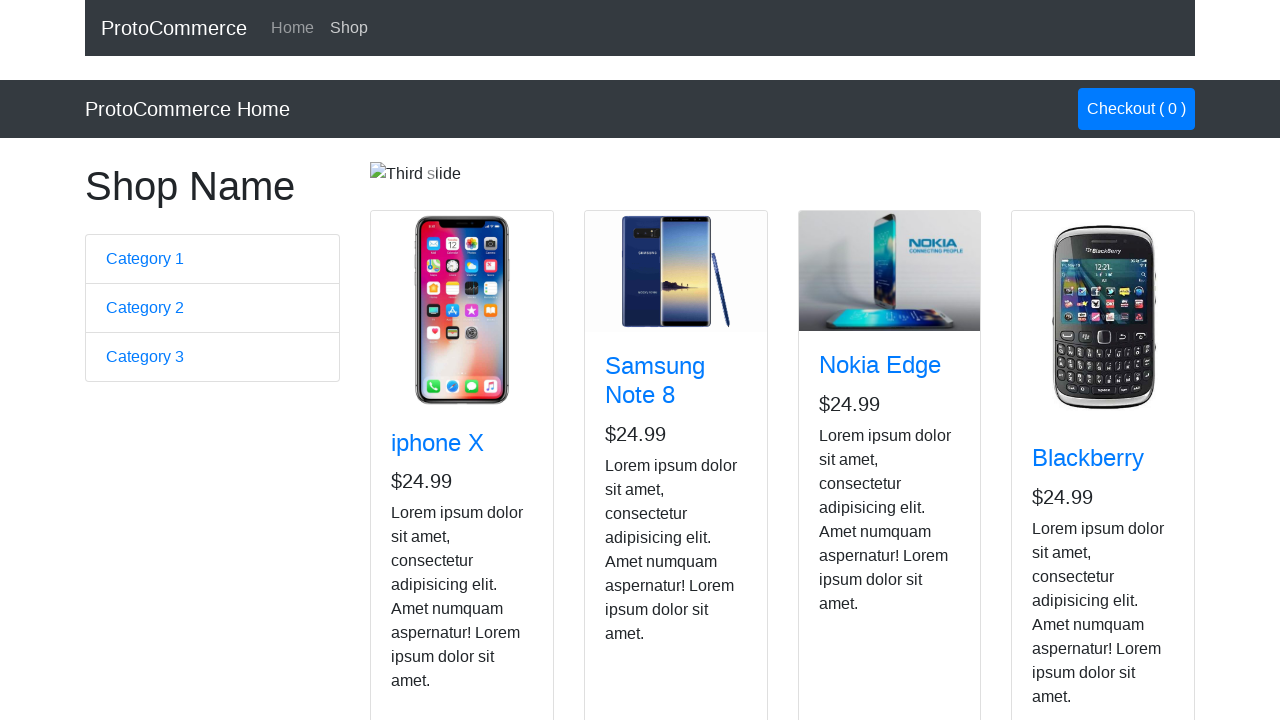